Tests invalid login functionality by entering incorrect credentials and verifying that an error message is displayed

Starting URL: https://www.saucedemo.com/

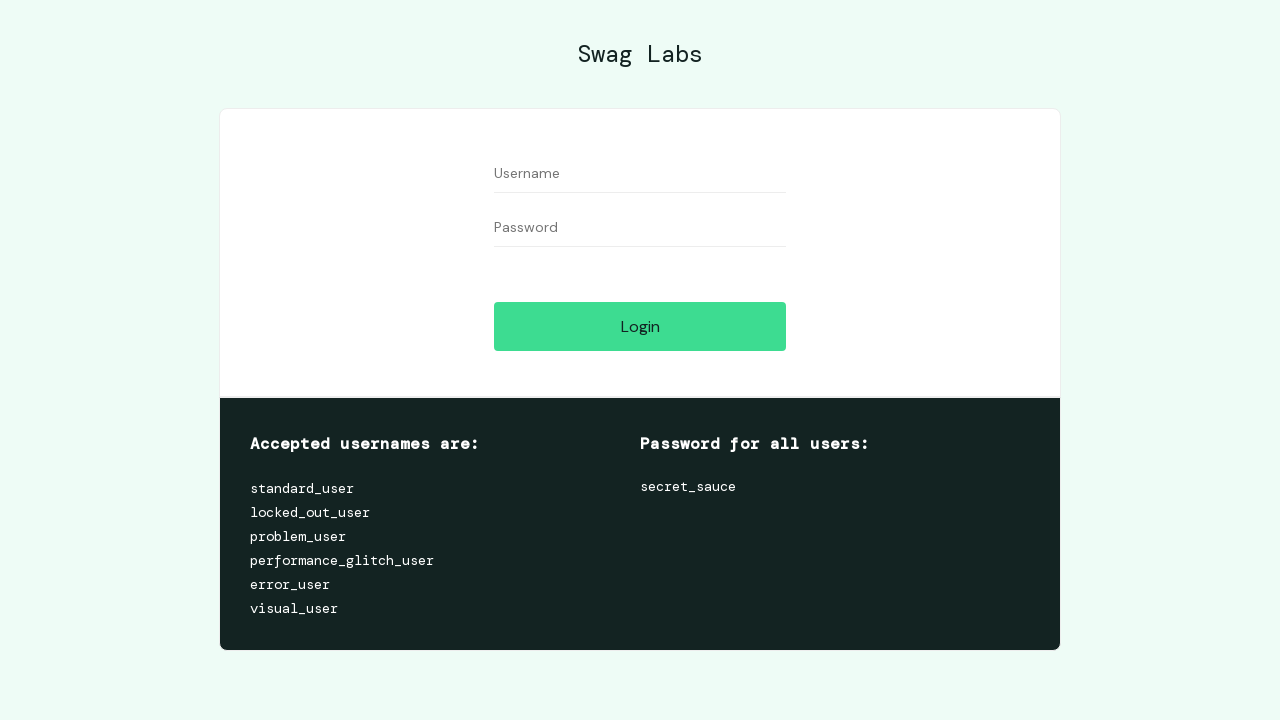

Filled username field with invalid credentials 'invalidUser' on #user-name
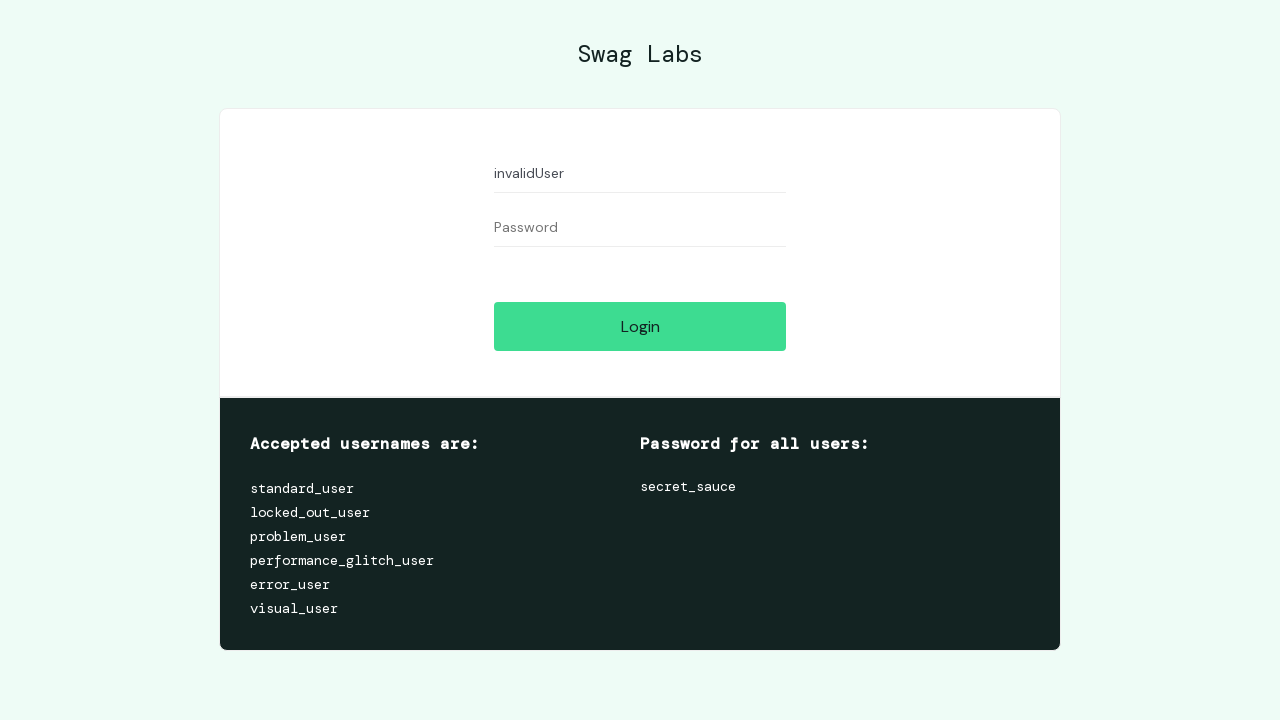

Filled password field with invalid credentials 'invalidPassword' on #password
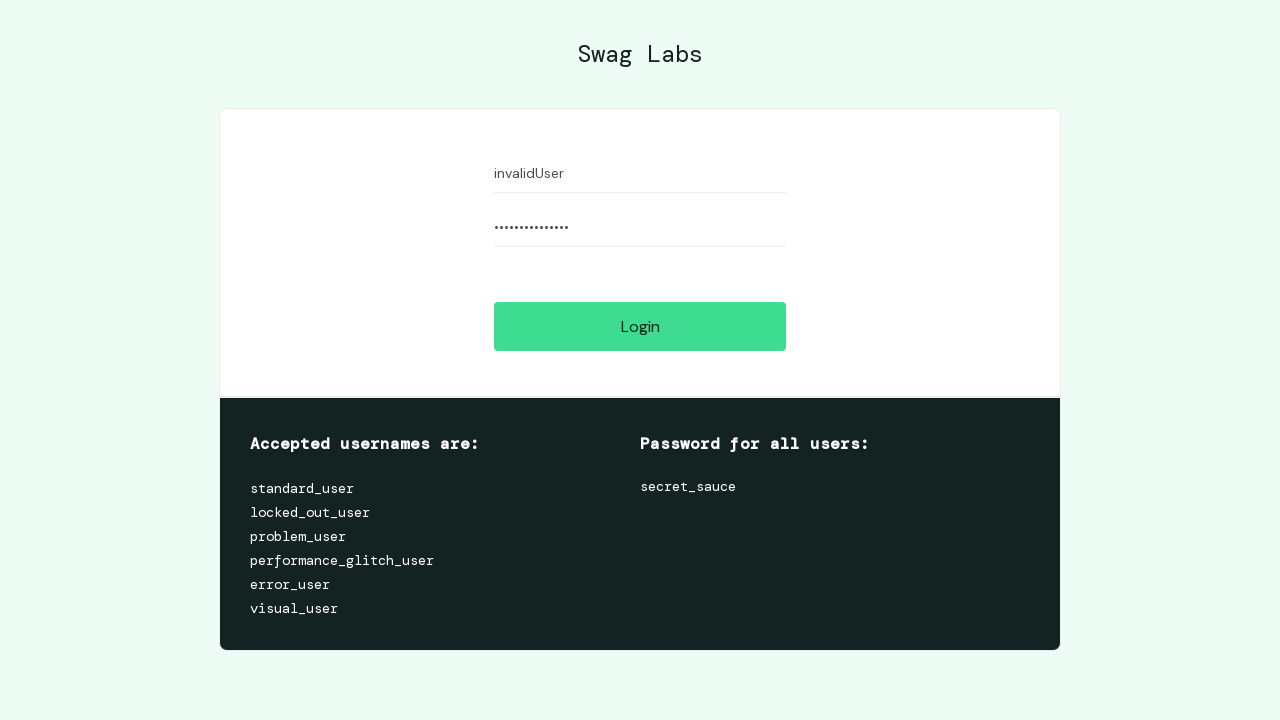

Clicked login button to attempt authentication at (640, 326) on #login-button
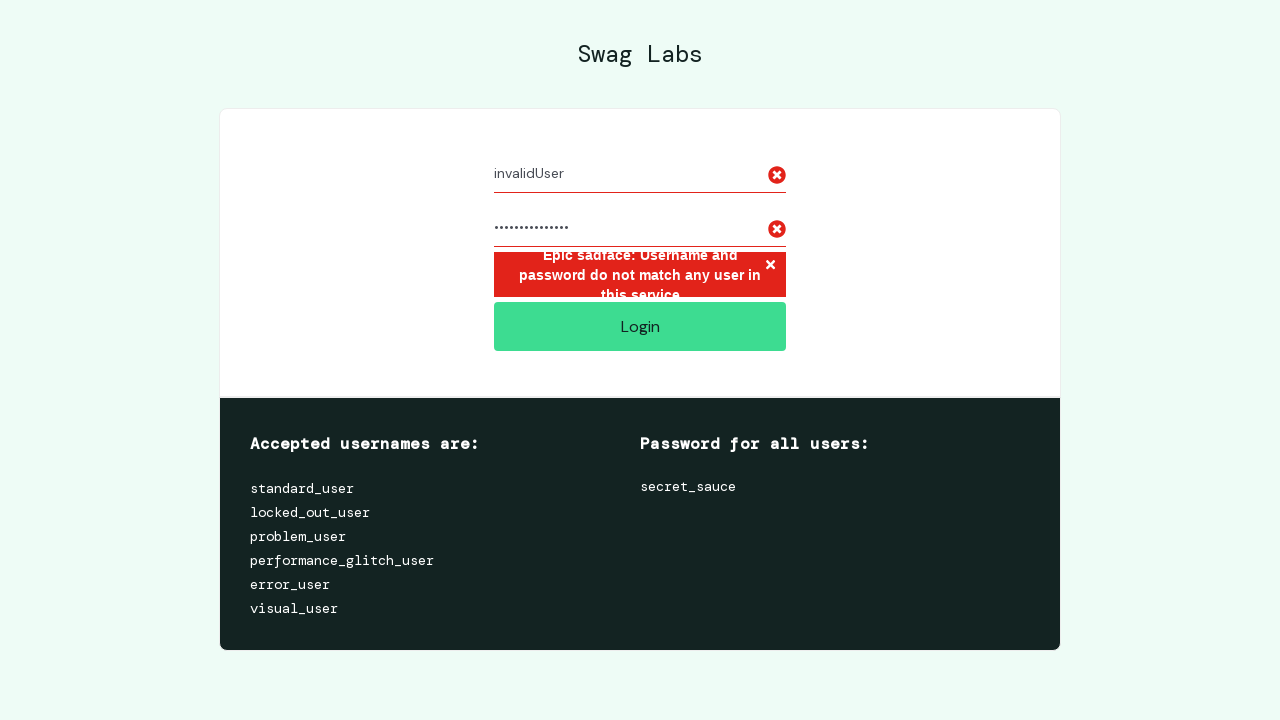

Error message container appeared on the page
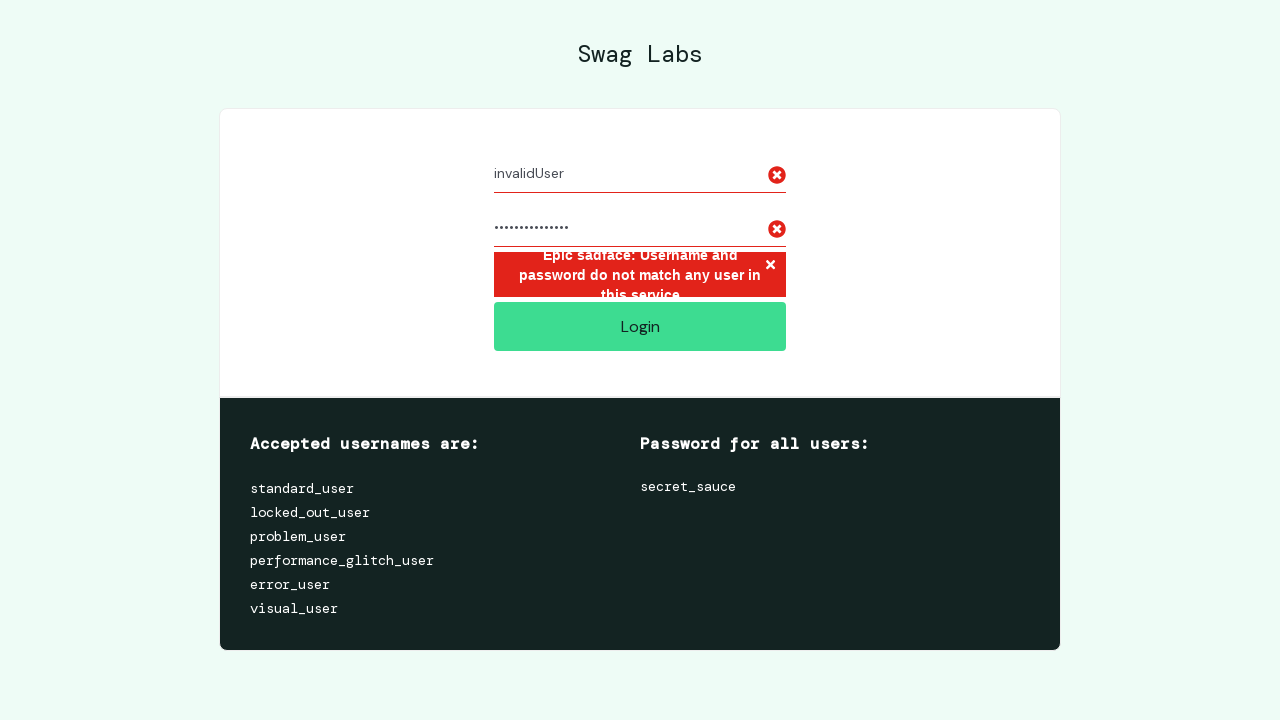

Retrieved error message text content
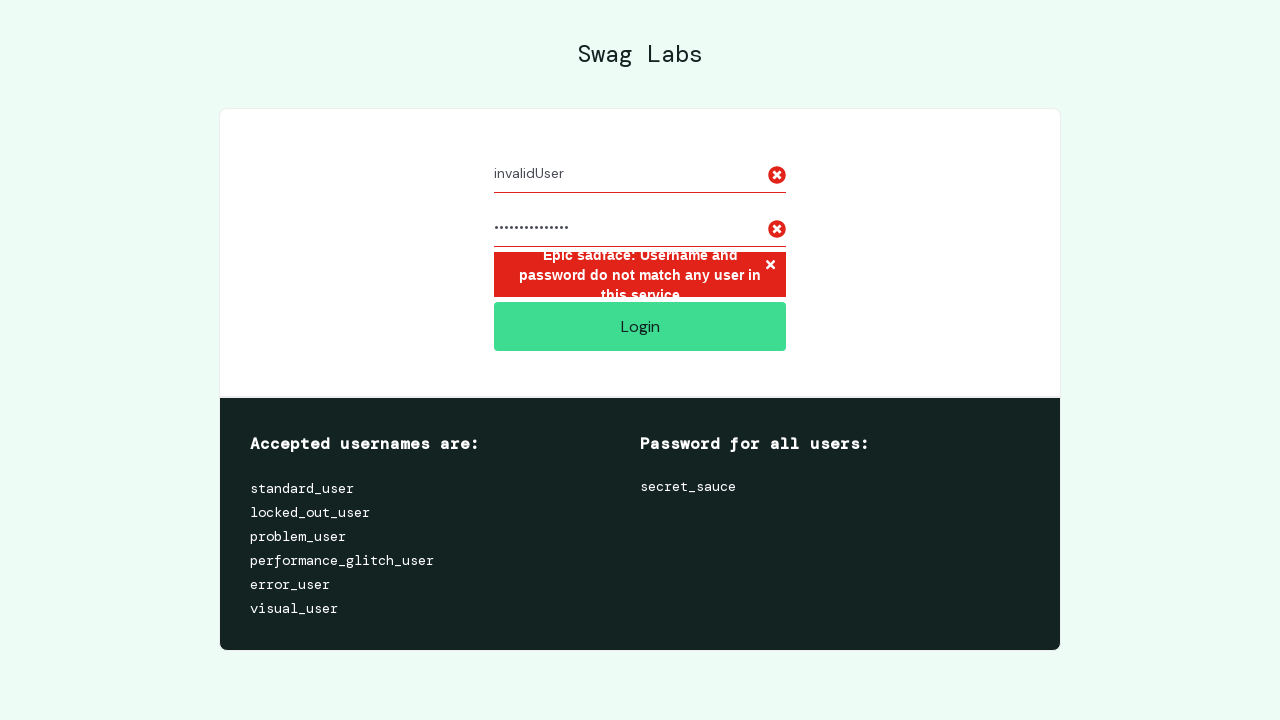

Verified error message matches expected text: 'Epic sadface: Username and password do not match any user in this service'
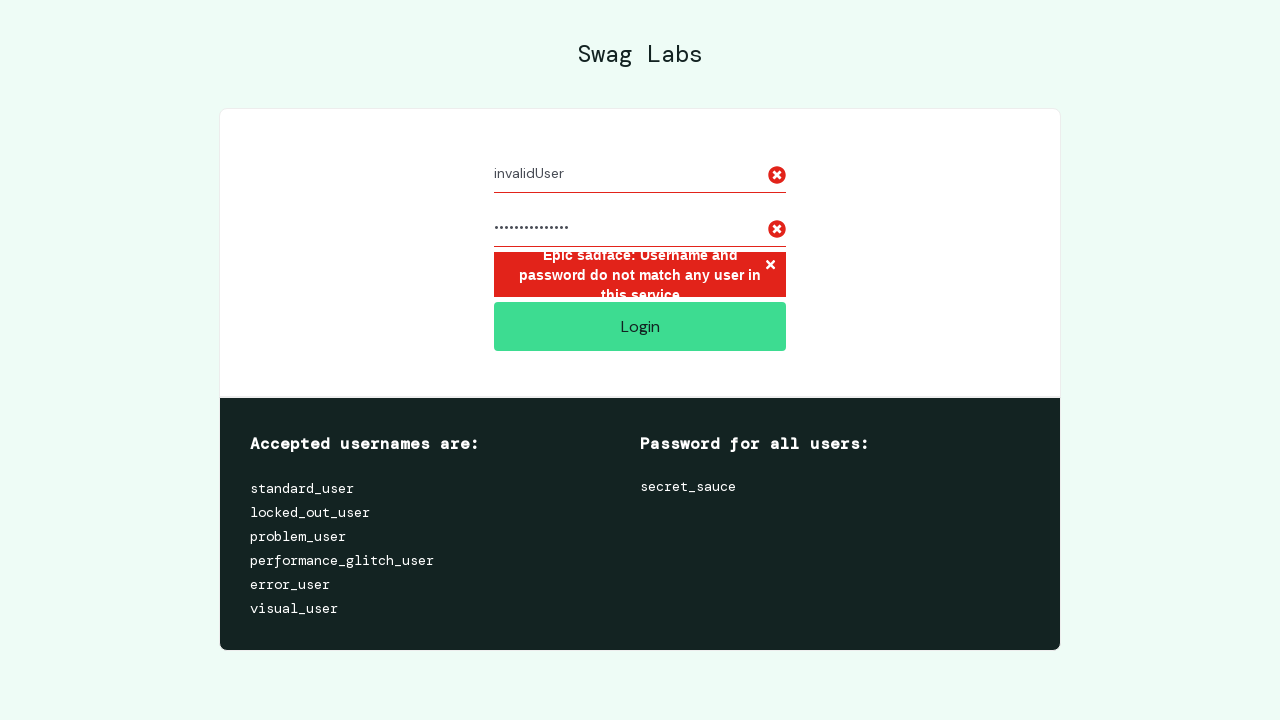

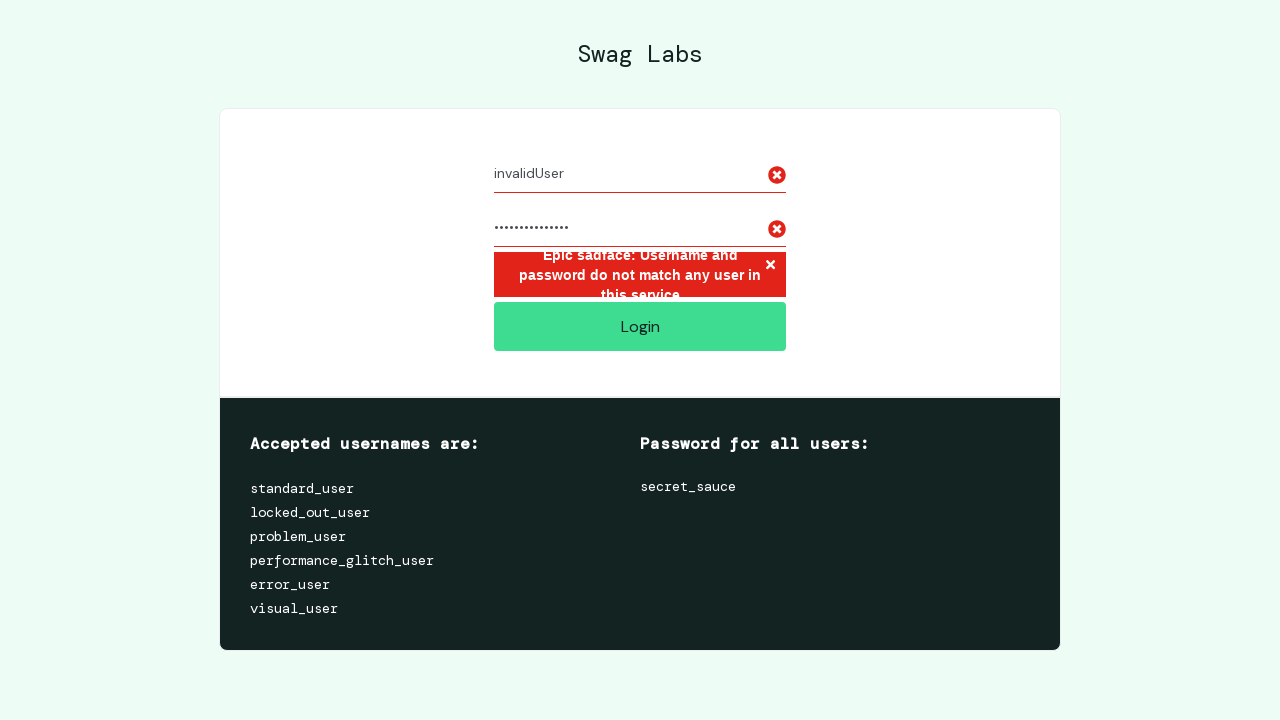